Tests drag and drop, resizable, and sortable jQuery UI widgets by navigating between demo pages and performing various mouse interactions within iframes

Starting URL: https://jqueryui.com/droppable/

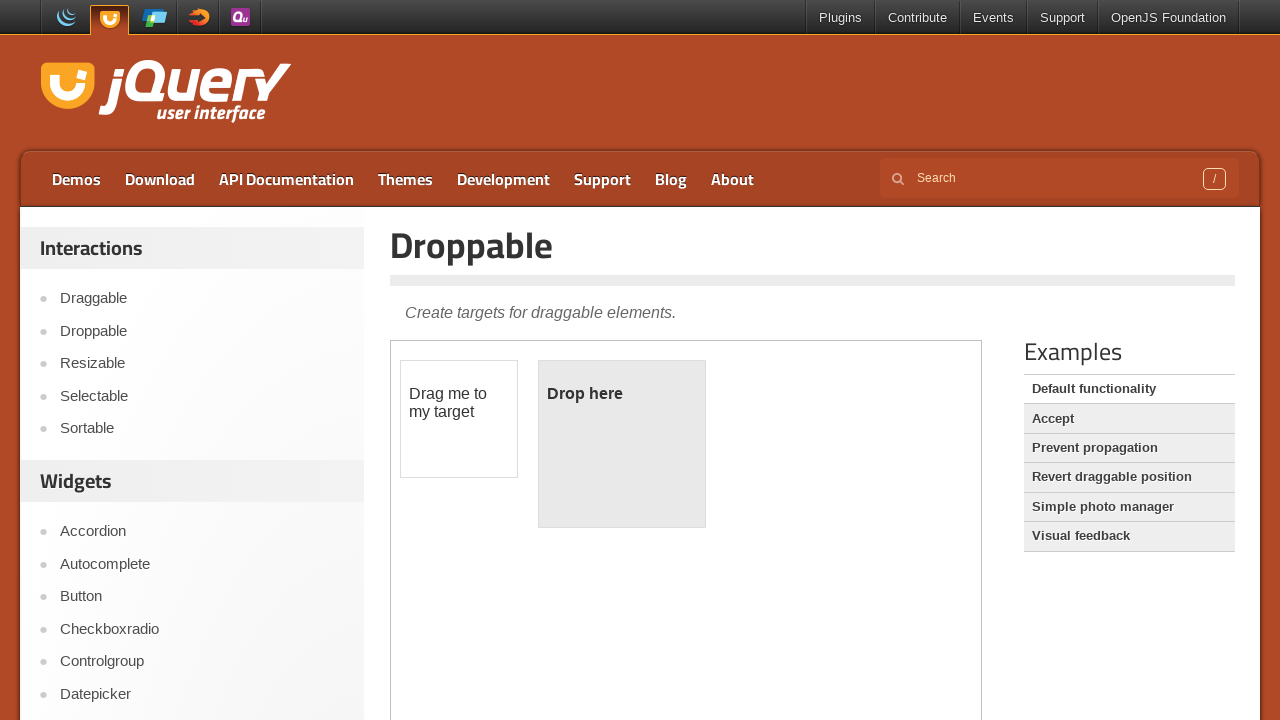

Switched to droppable demo iframe
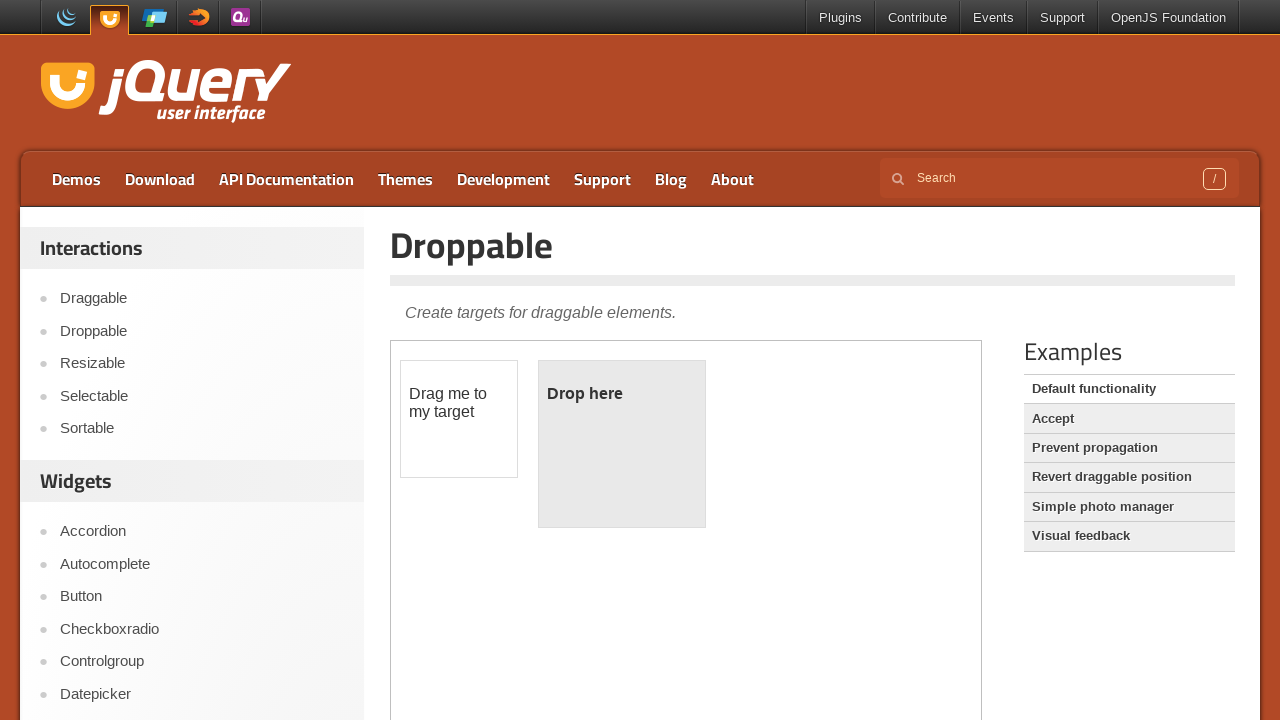

Located draggable element
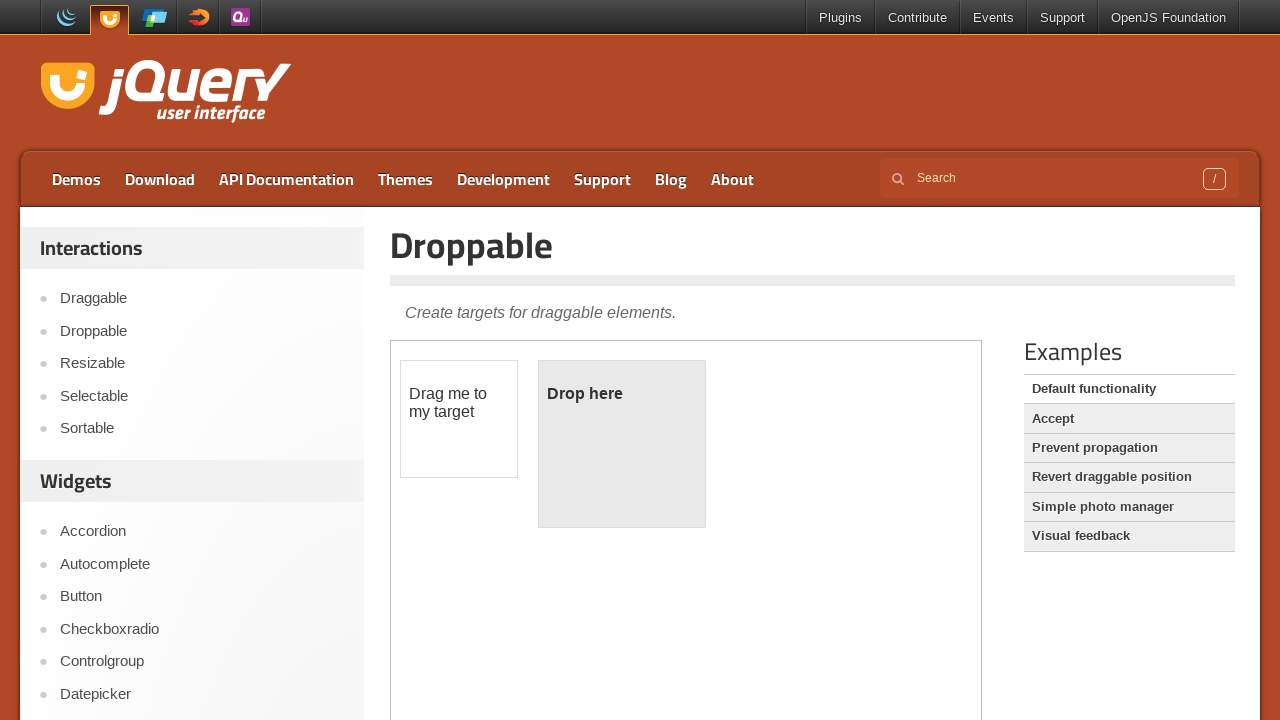

Located droppable target element
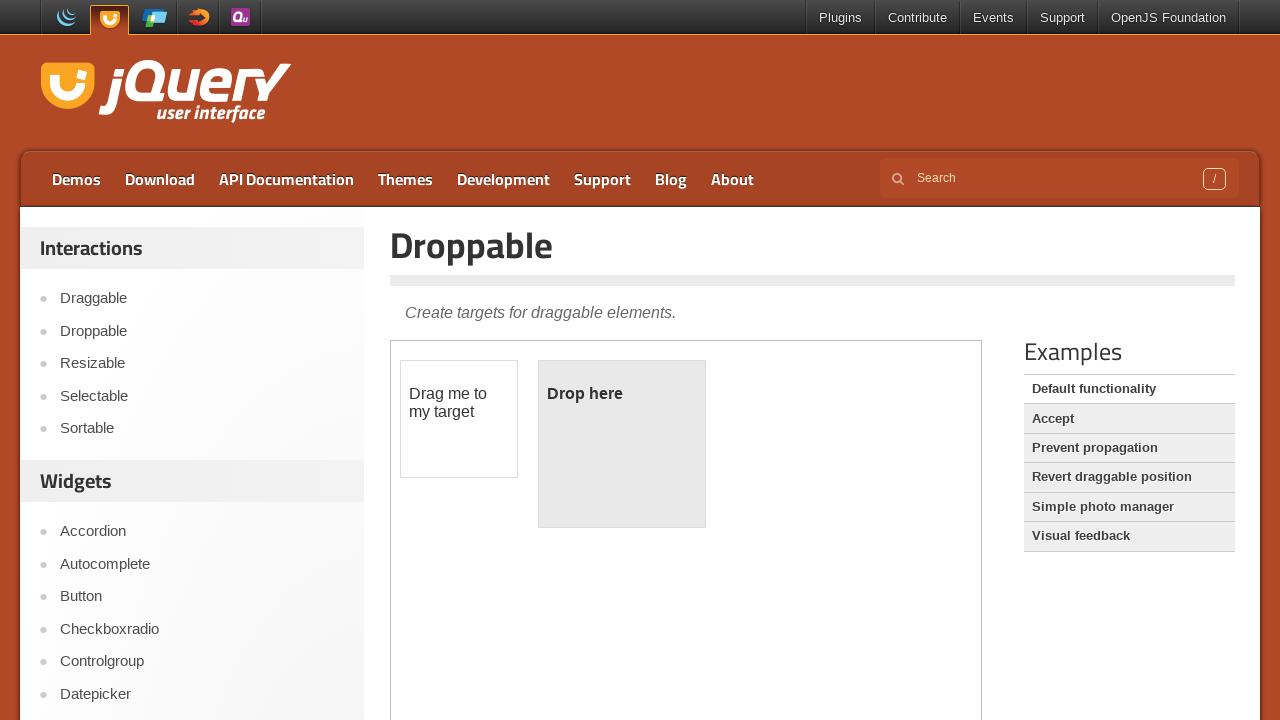

Dragged and dropped element into target at (622, 444)
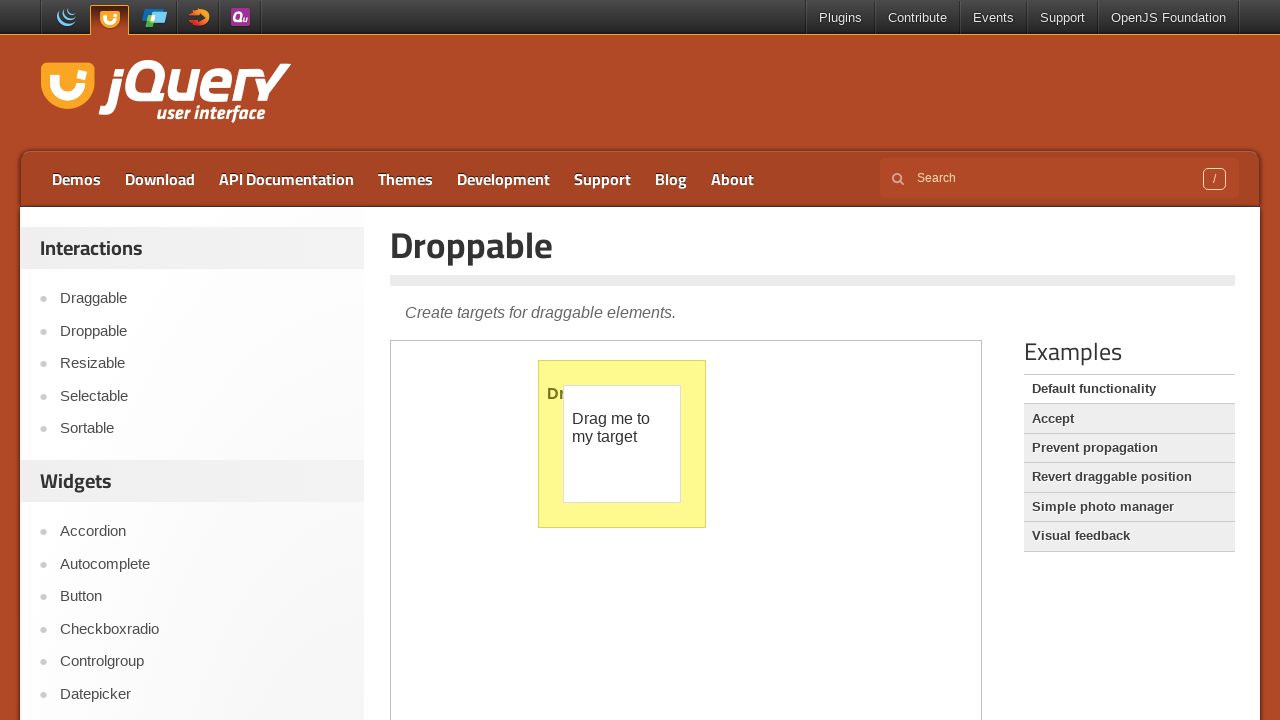

Clicked link to navigate to resizable demo at (202, 364) on a[href='https://jqueryui.com/resizable/']
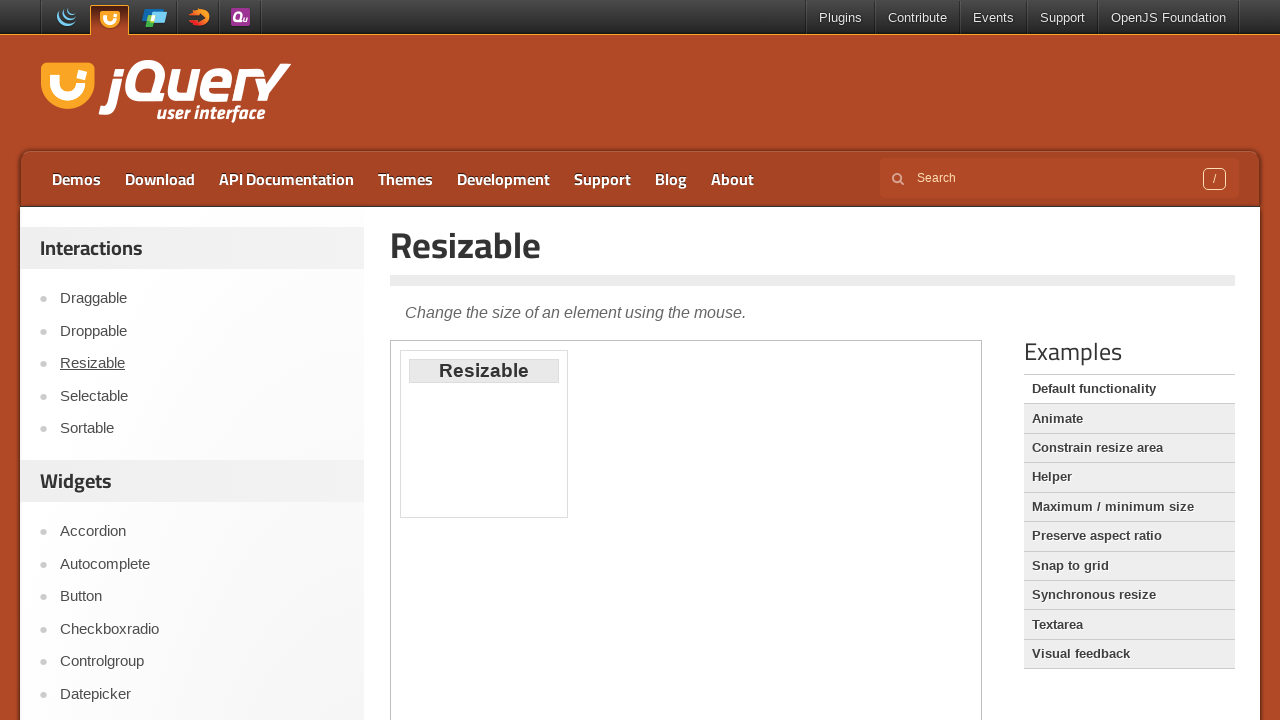

Switched to resizable demo iframe
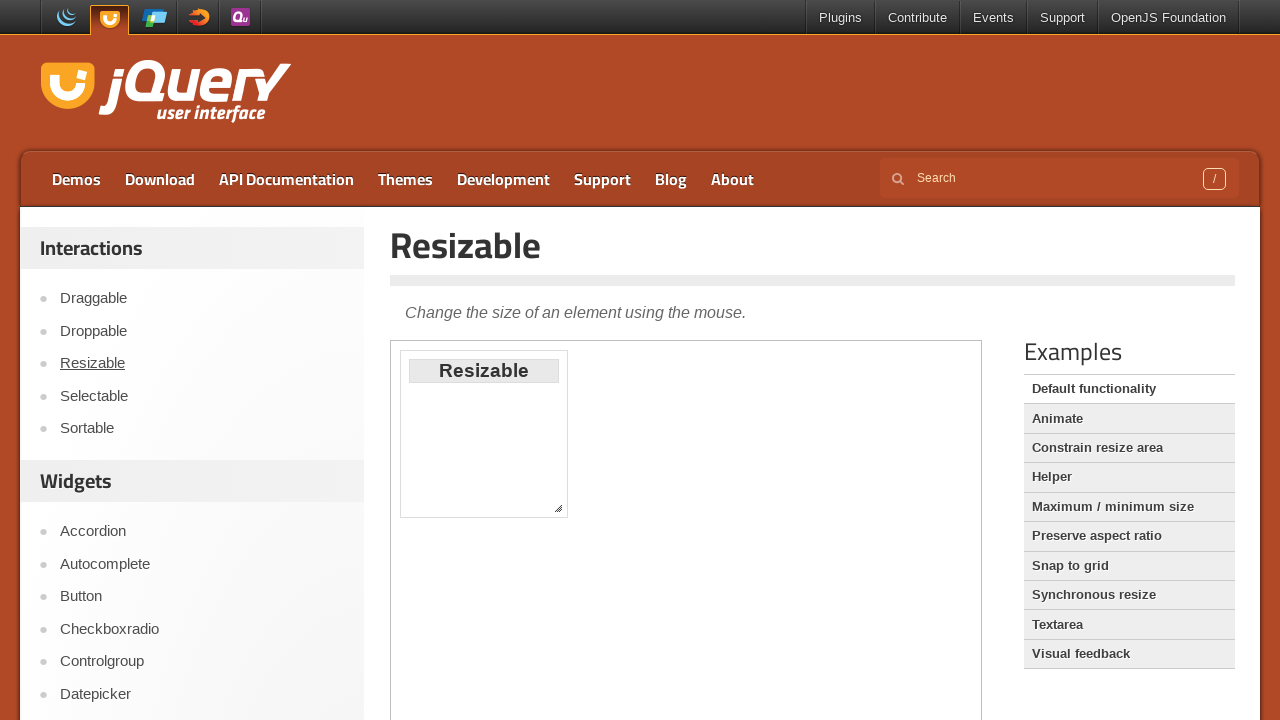

Located resize handle element
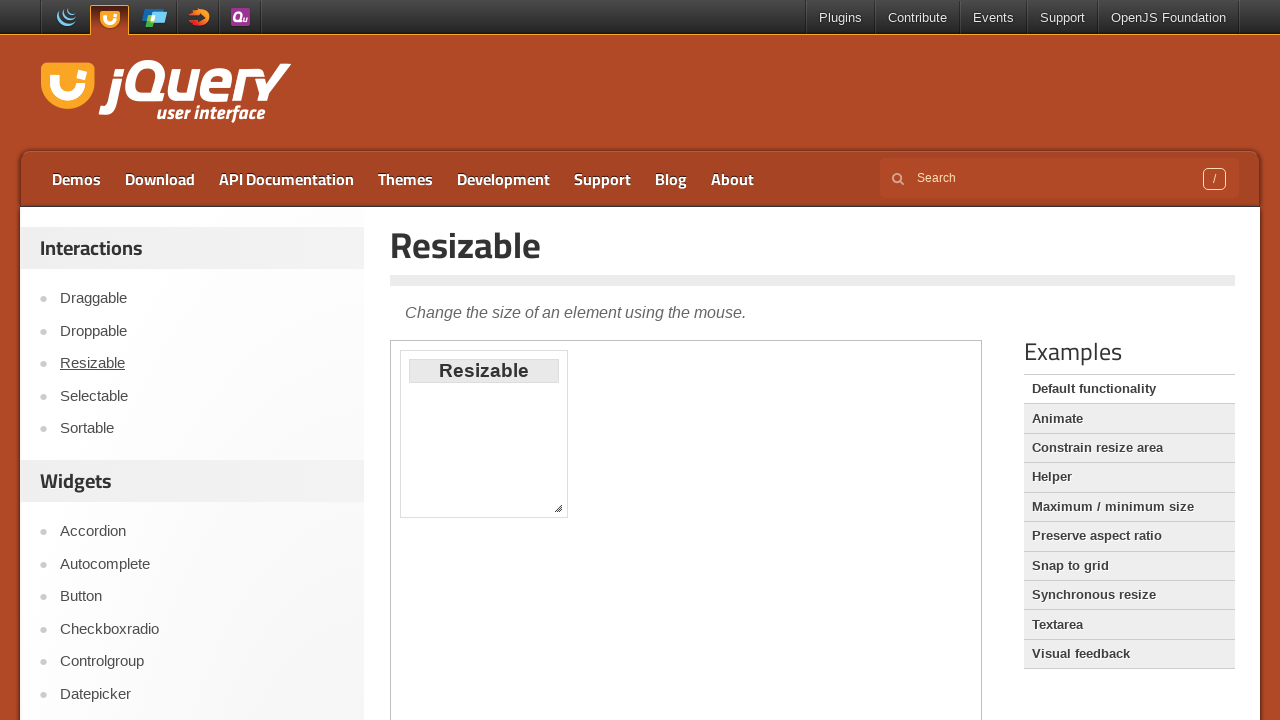

Hovered over resize handle at (558, 508) on iframe >> nth=0 >> internal:control=enter-frame >> .ui-resizable-se
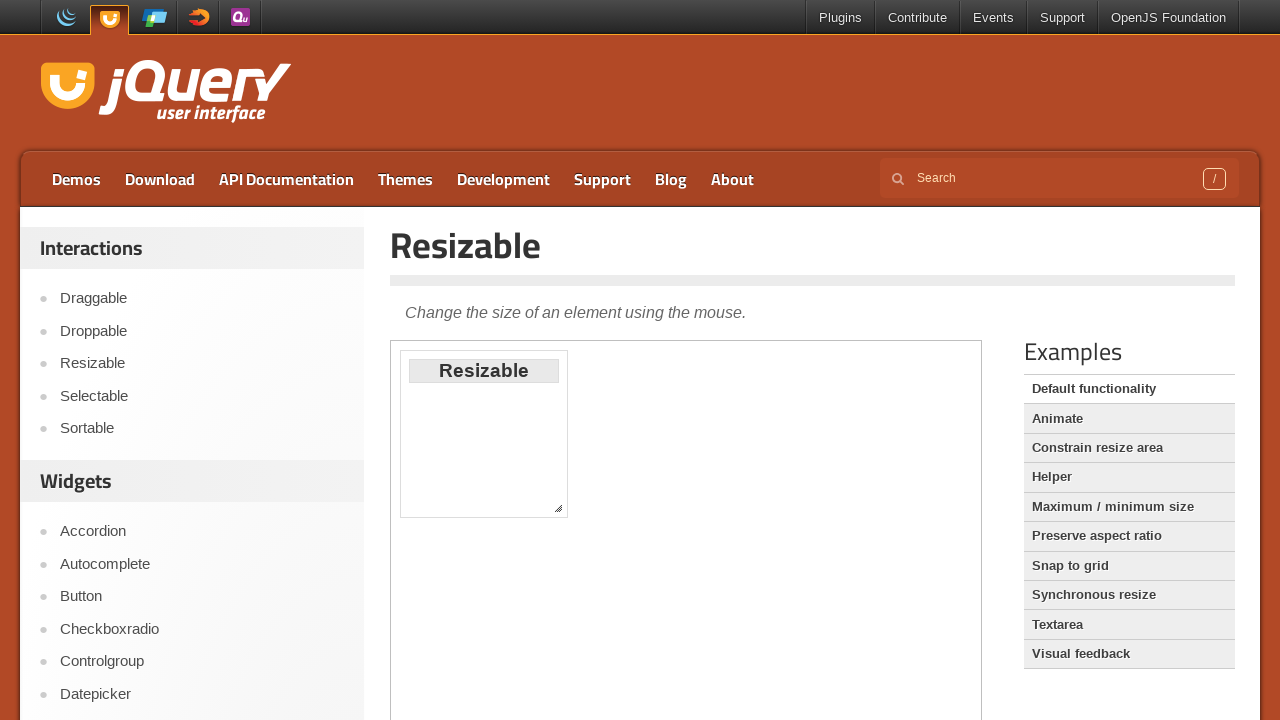

Pressed mouse button down on resize handle at (558, 508)
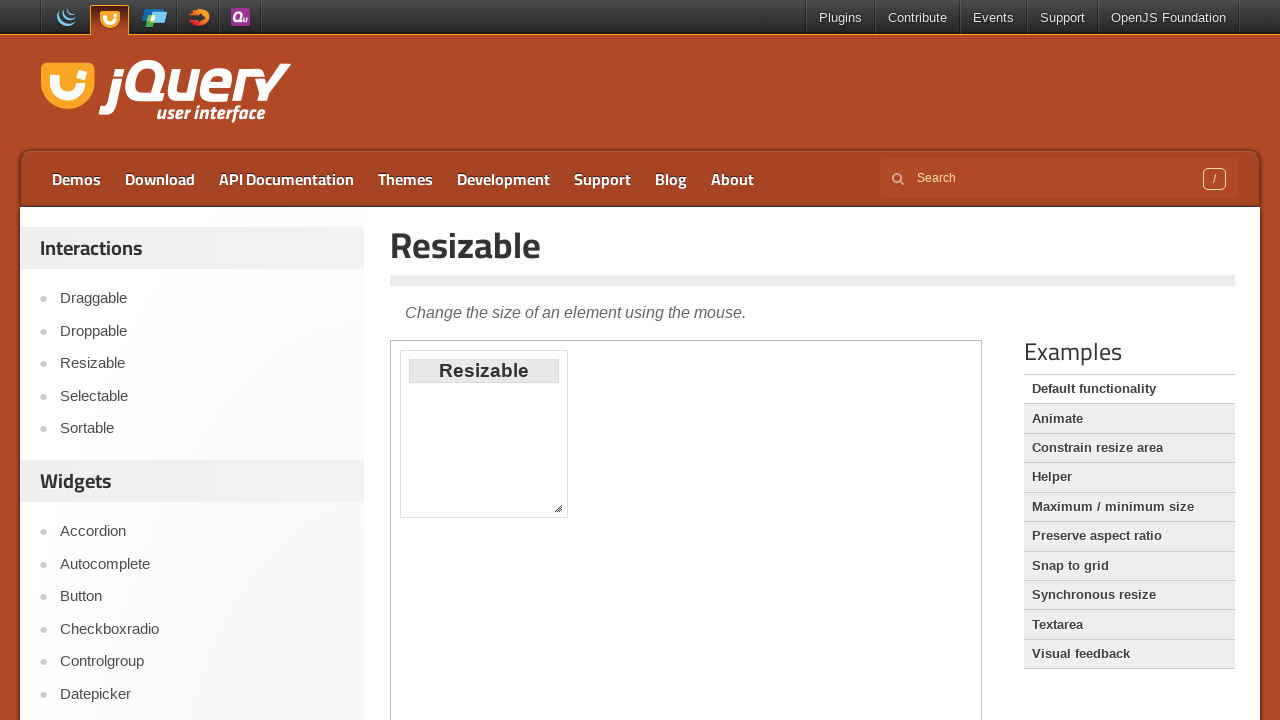

Moved mouse to resize element at (100, -30)
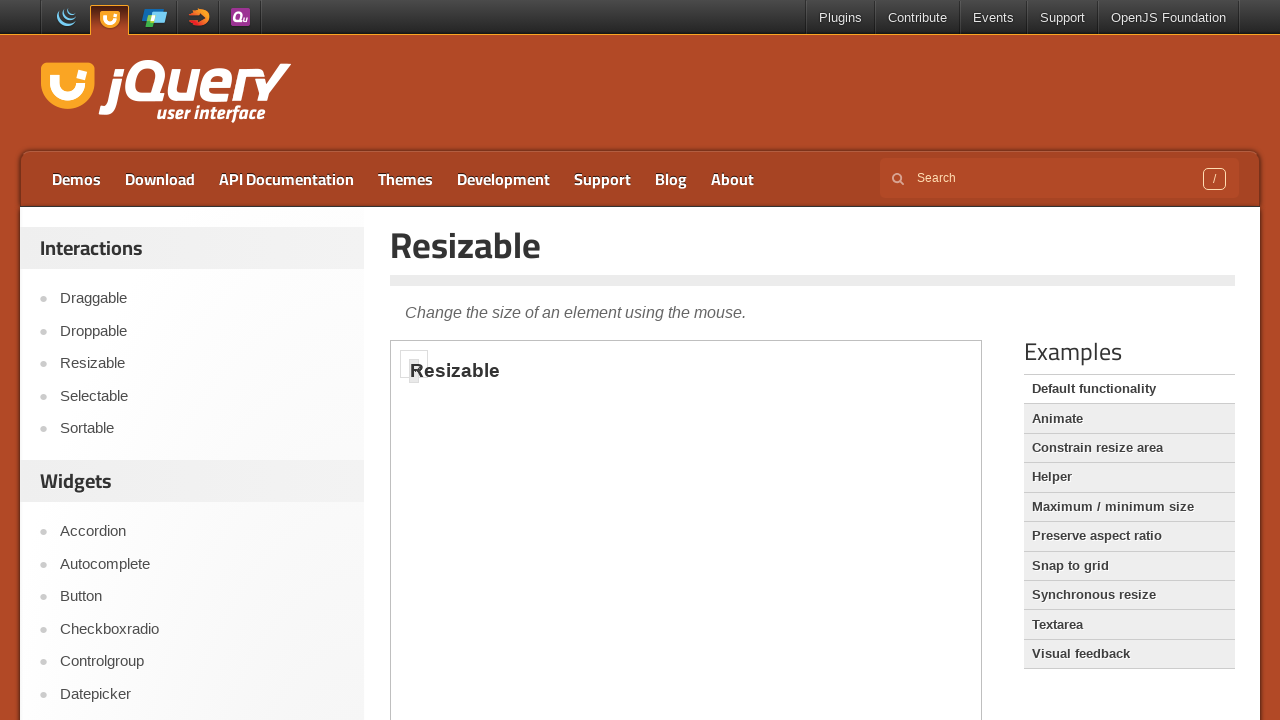

Released mouse button after resizing at (100, -30)
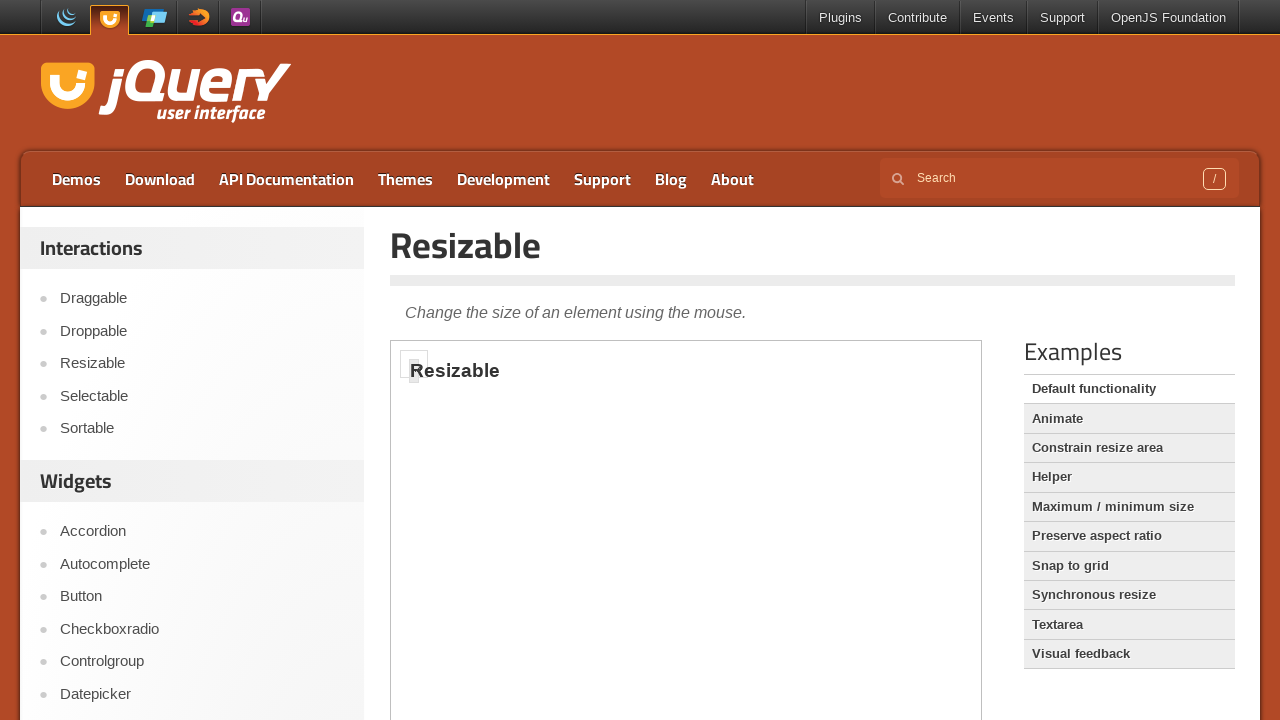

Clicked link to navigate to sortable demo at (202, 429) on text=Sortable
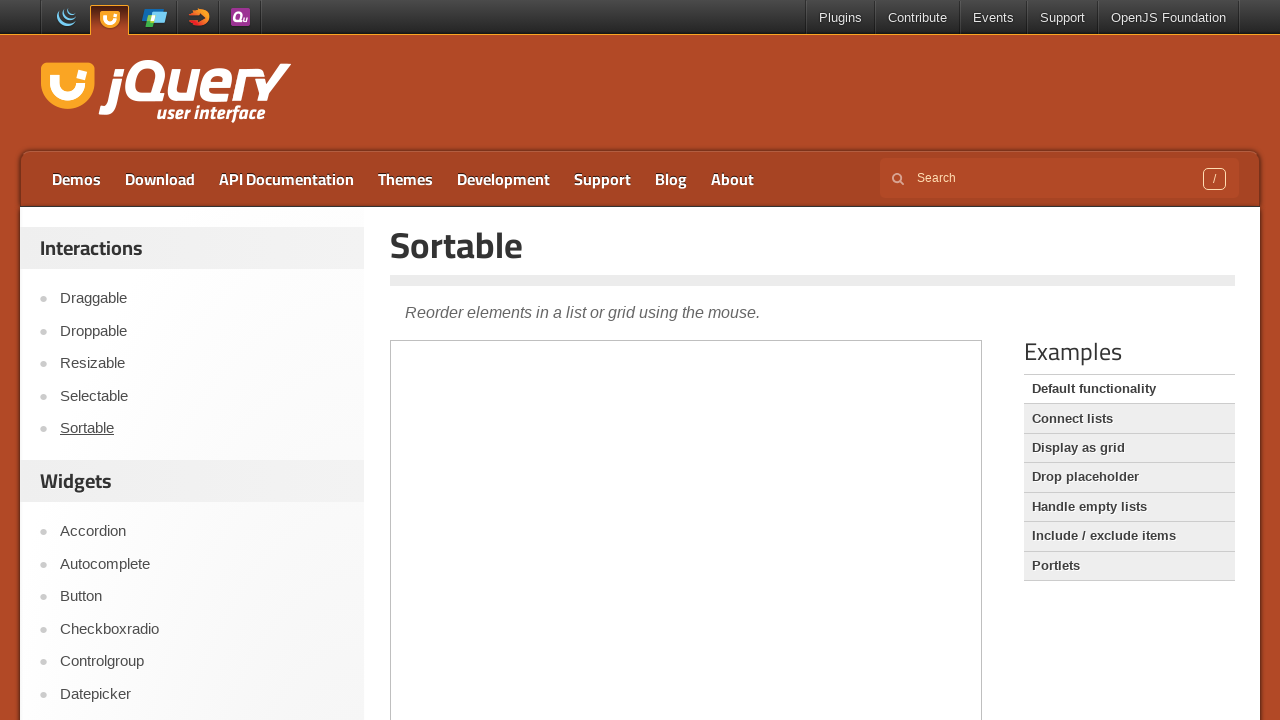

Switched to sortable demo iframe
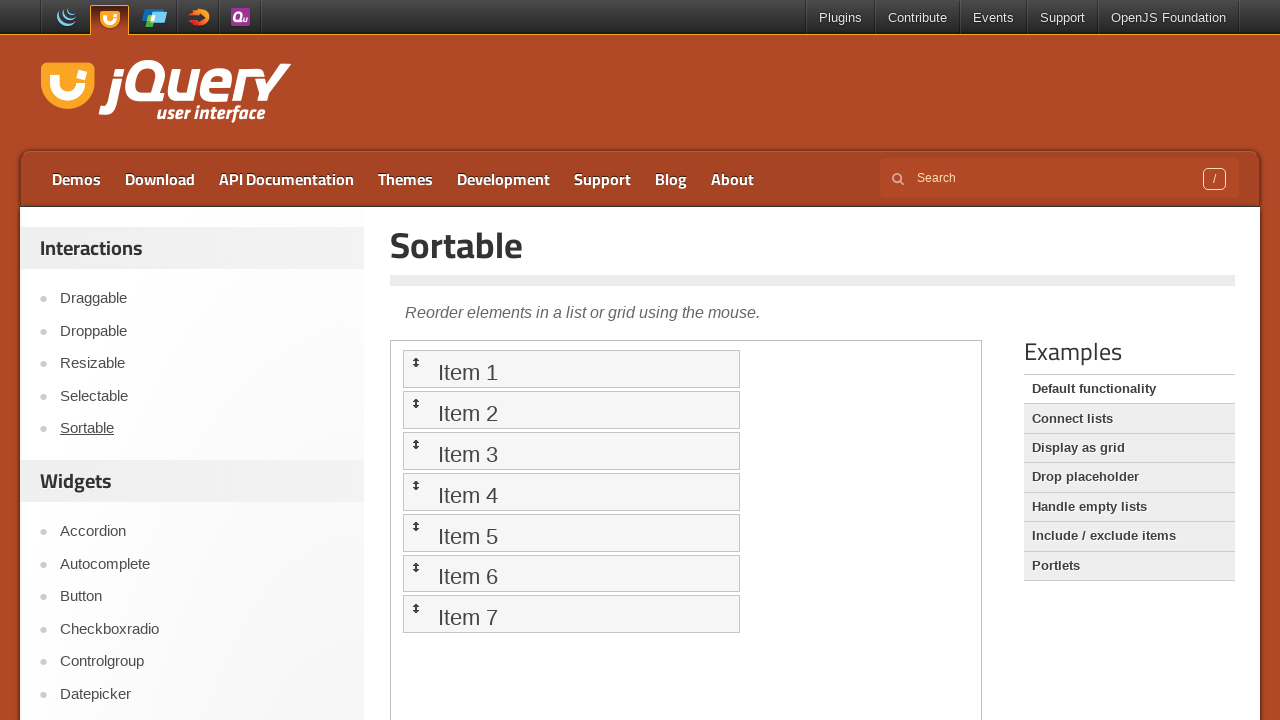

Waited for sortable items to load
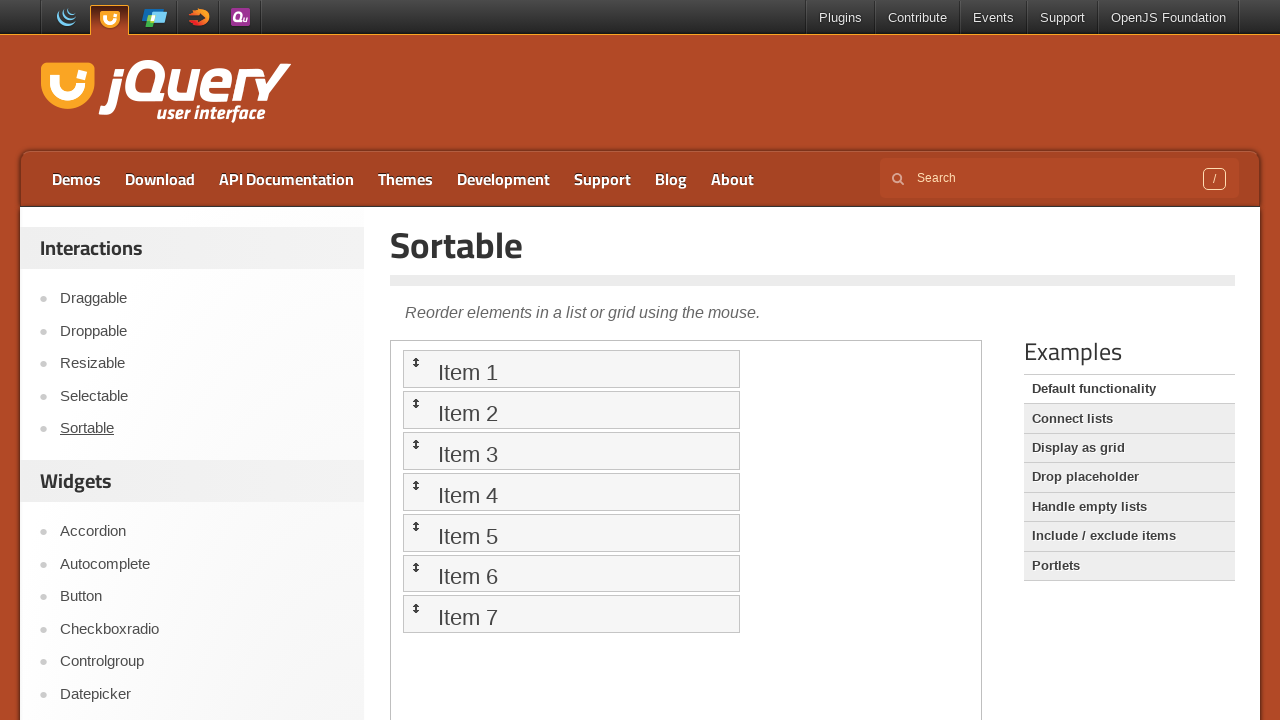

Located first sortable item
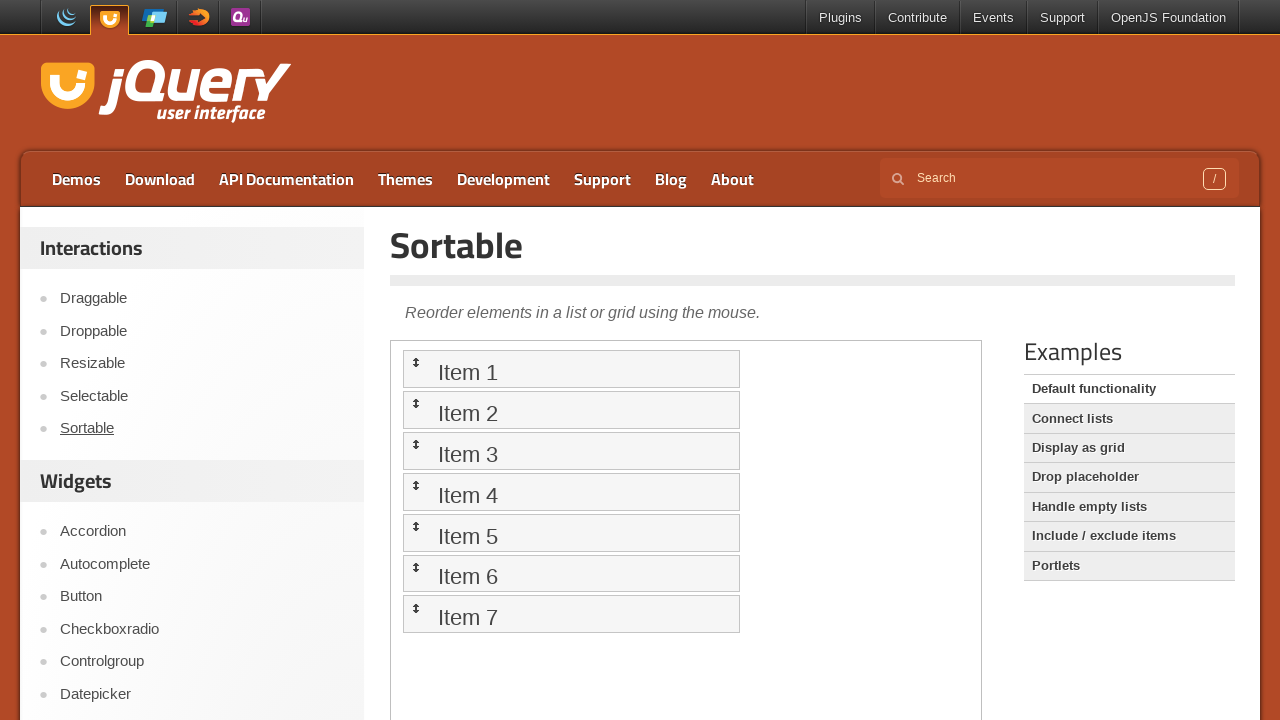

Hovered over first sortable item at (571, 369) on iframe >> nth=0 >> internal:control=enter-frame >> .ui-sortable-handle >> nth=0
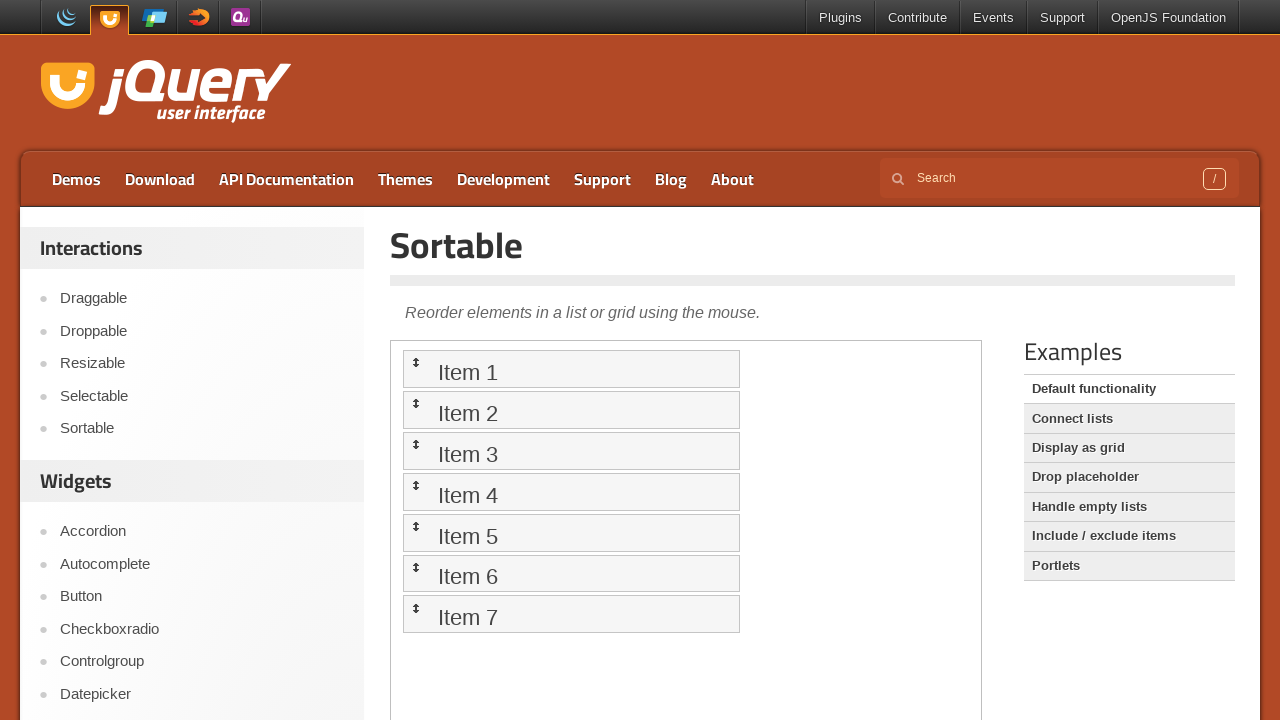

Pressed mouse button down on sortable item at (571, 369)
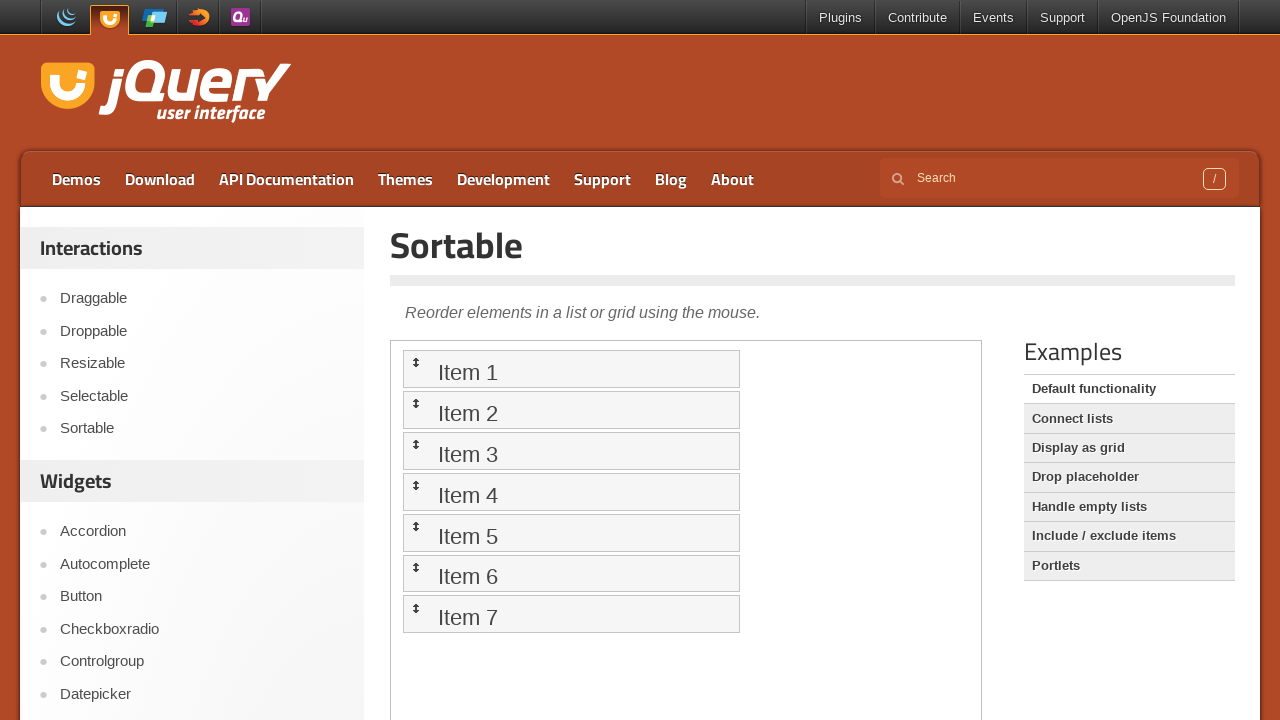

Moved mouse to reorder sortable item at (0, 80)
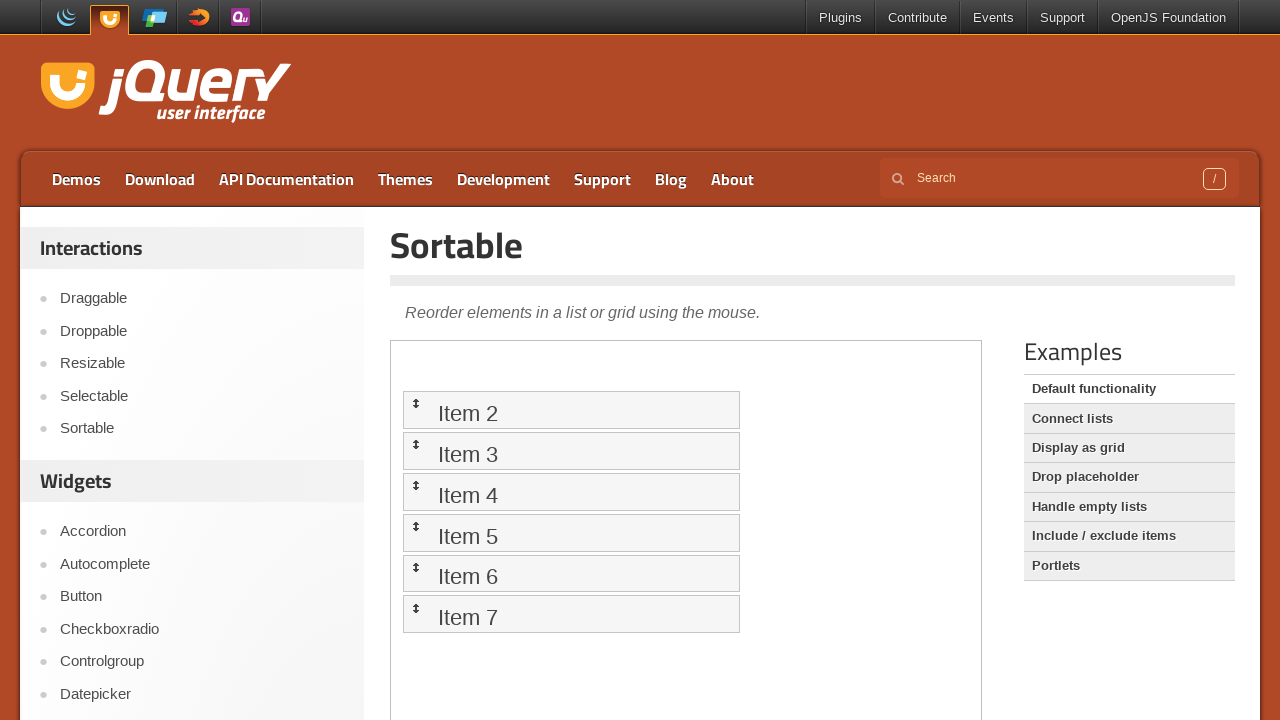

Released mouse button after reordering at (0, 80)
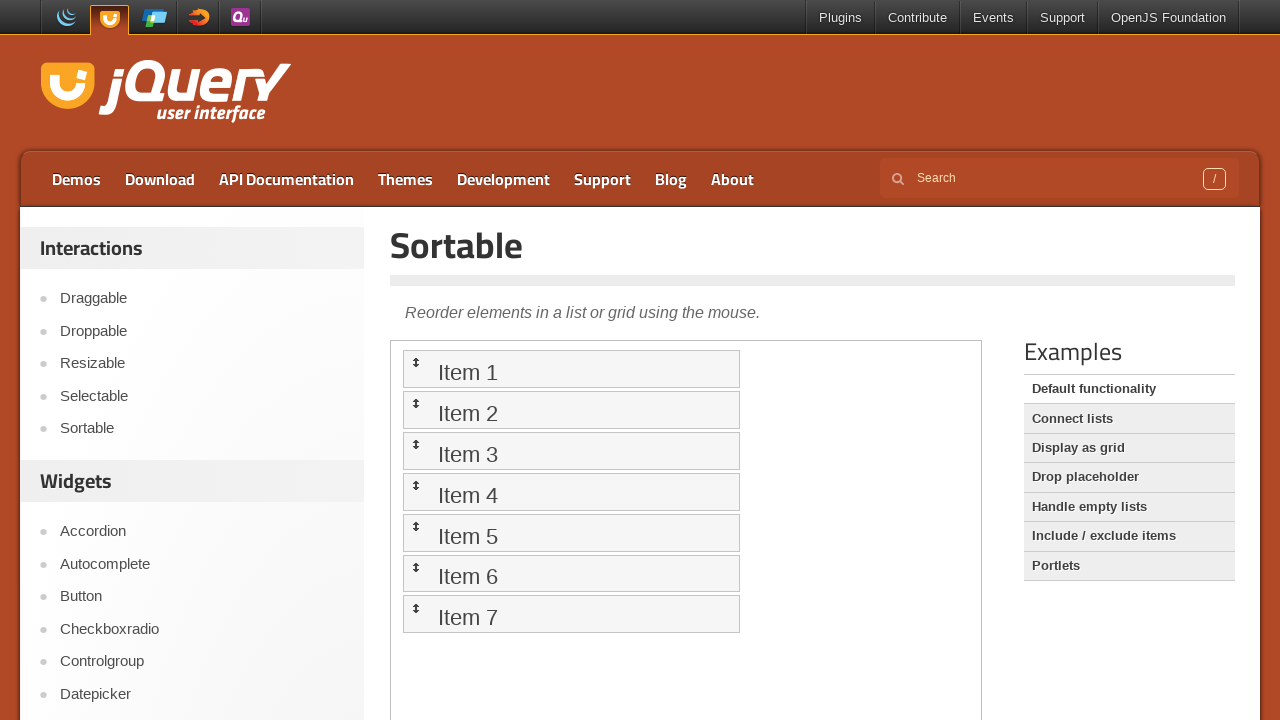

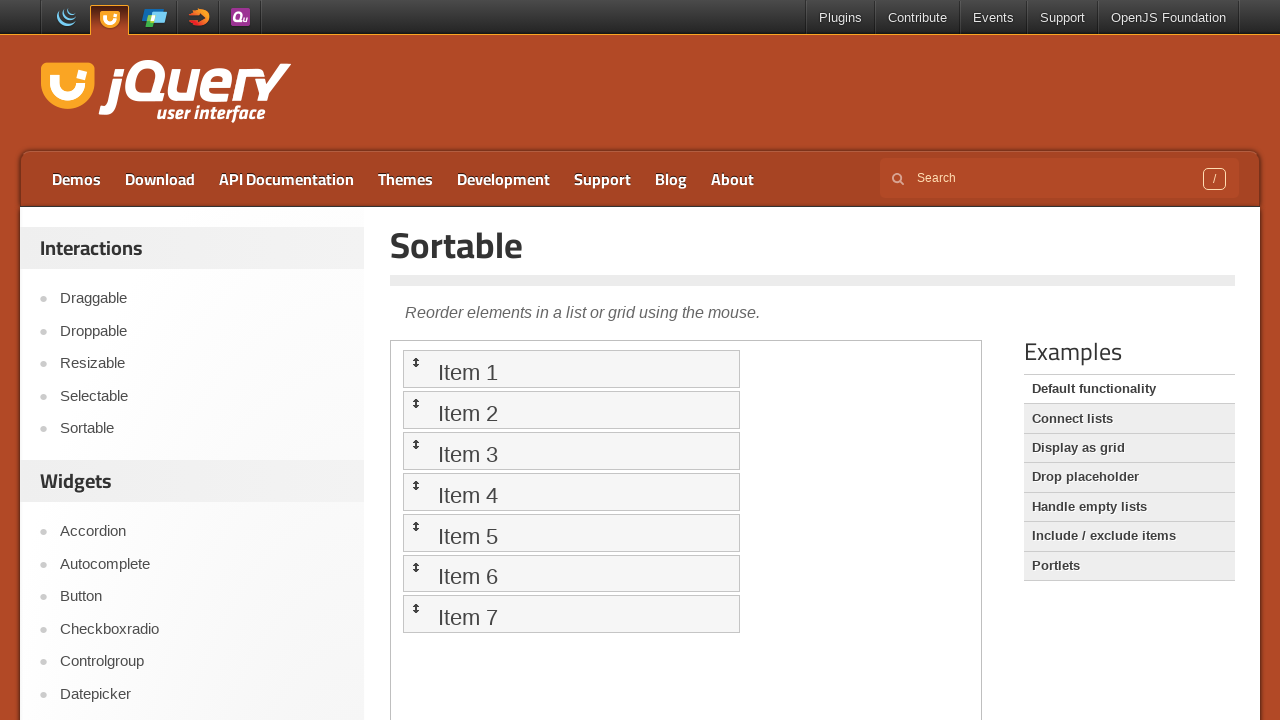